Tests navigation from Selenium homepage to the WebDriver documentation page by clicking the documentation link and verifying the page title

Starting URL: https://www.selenium.dev/

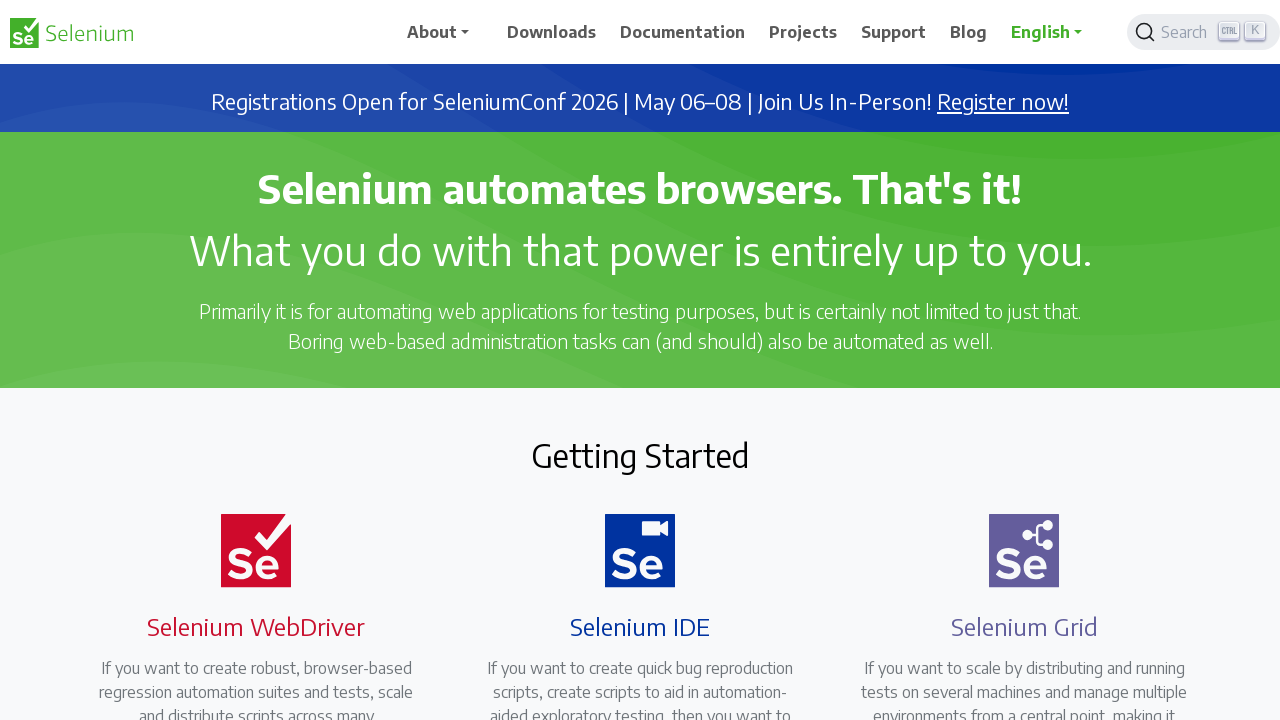

Clicked on the WebDriver documentation link at (244, 360) on a[href='/documentation/webdriver/']
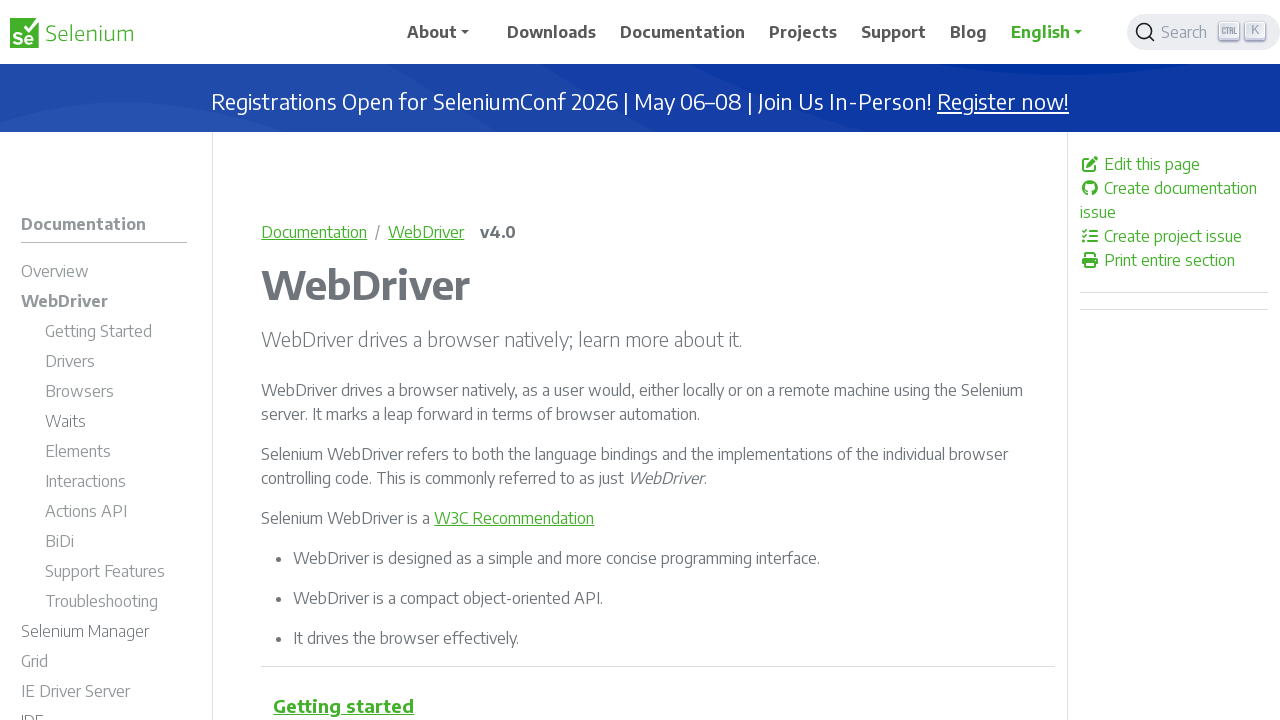

Waited for page to load (domcontentloaded state)
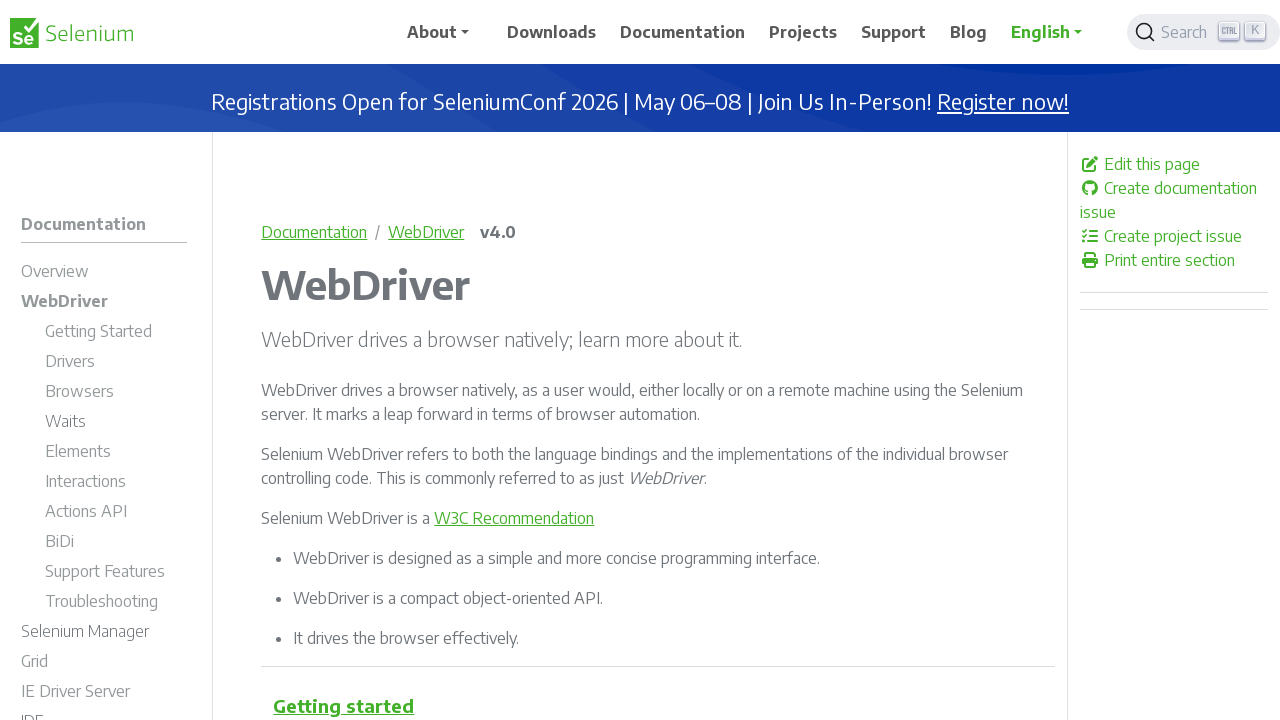

Verified page title is 'WebDriver | Selenium'
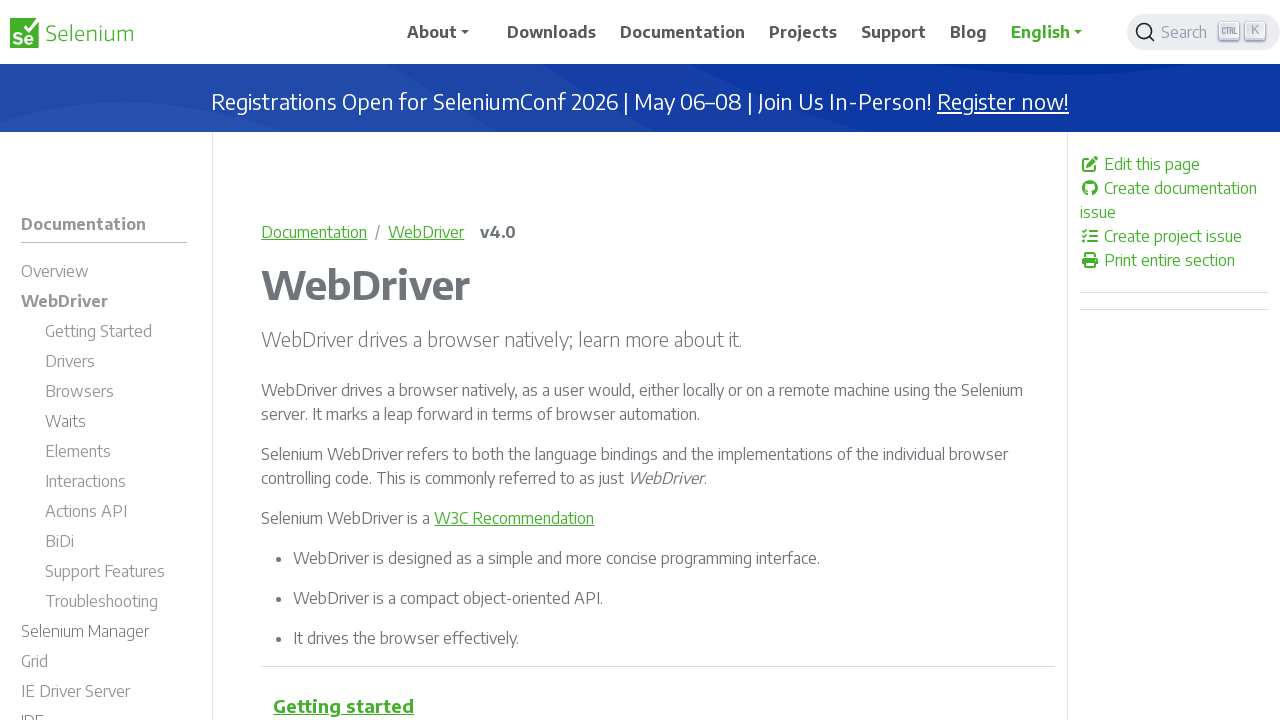

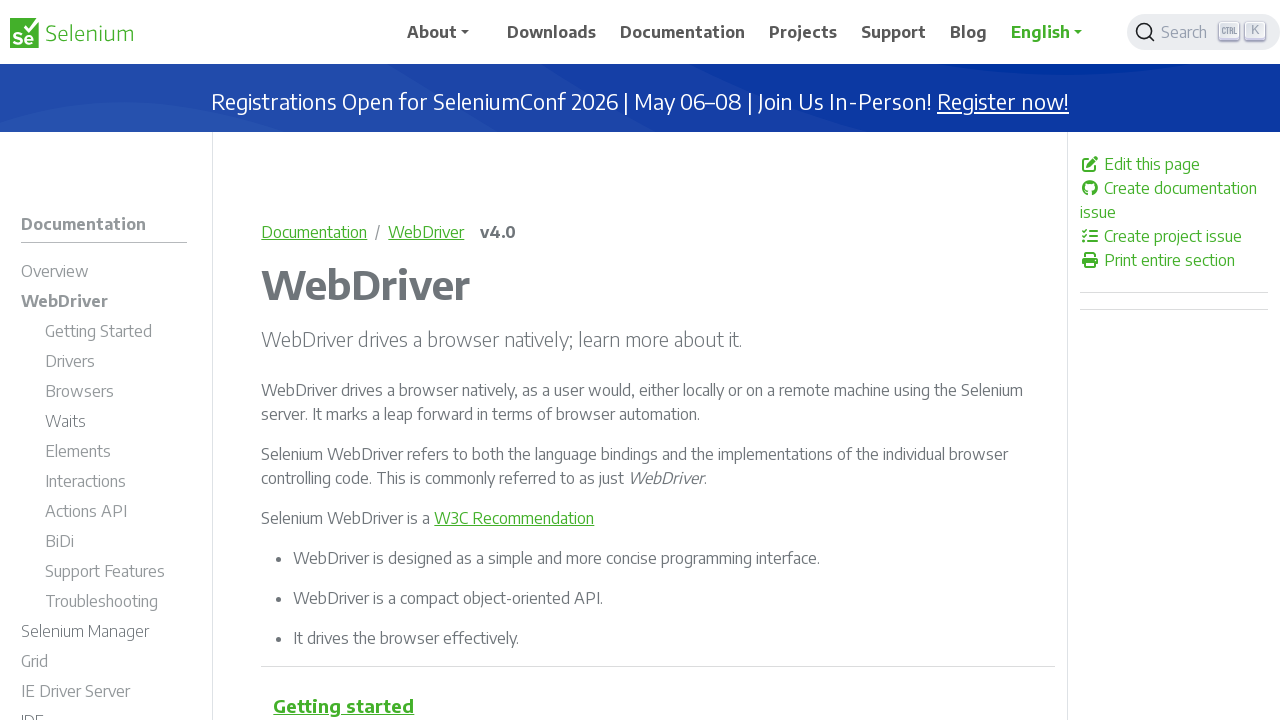